Navigates through pages and verifies an h1 element exists and is not null

Starting URL: https://teserat.github.io/welcome/

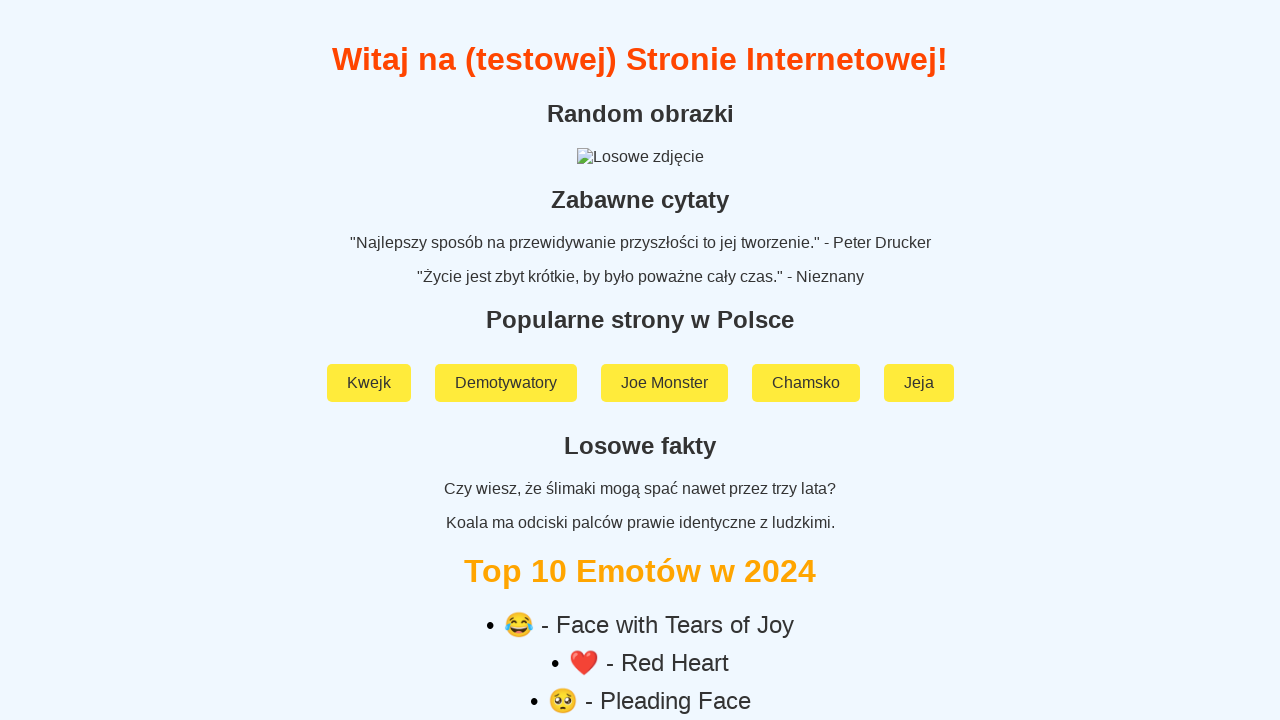

Navigated to welcome page
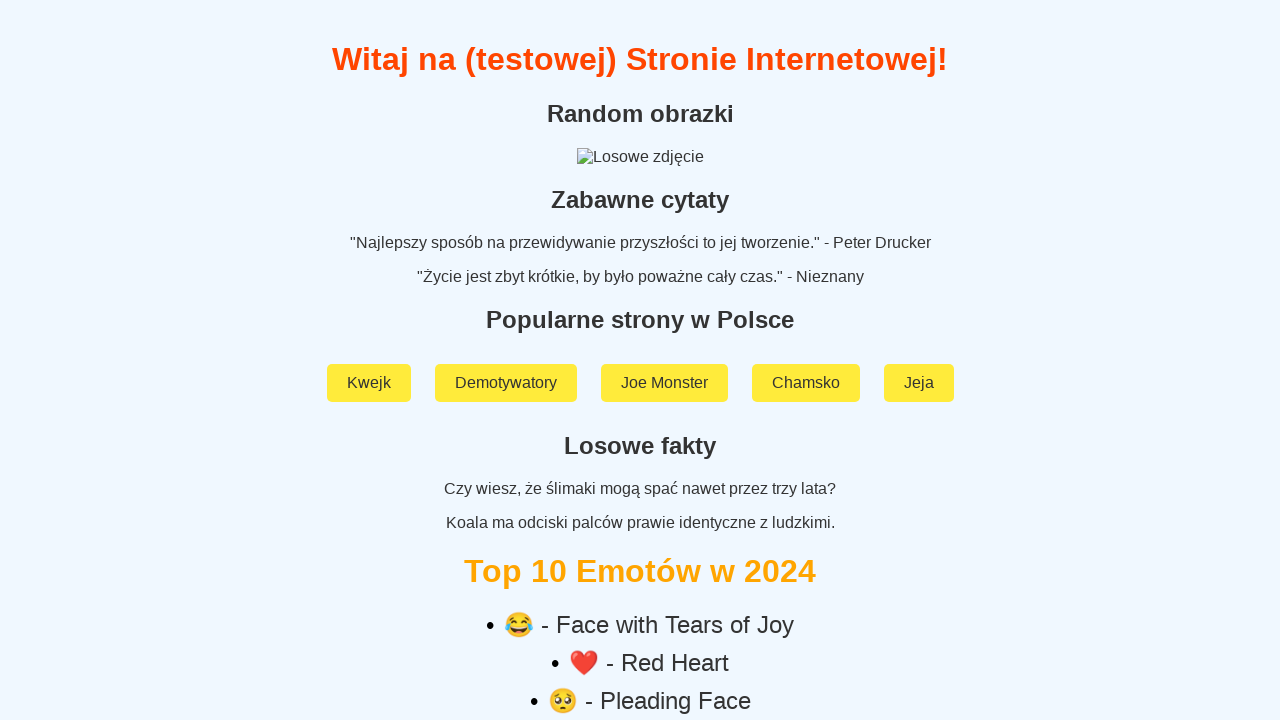

Clicked on 'Rozchodniak' link at (640, 592) on a:text('Rozchodniak')
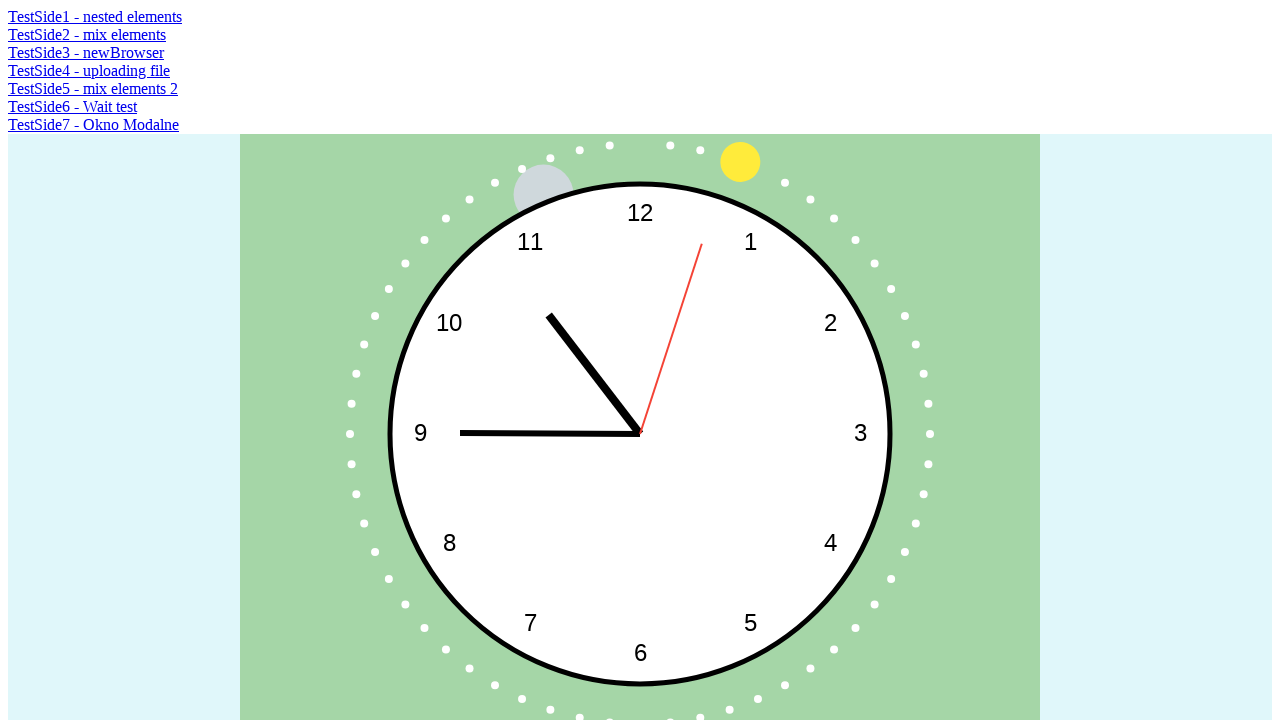

Clicked on 'TestSide5 - mix elements 2' link at (93, 88) on a:text('TestSide5 - mix elements 2')
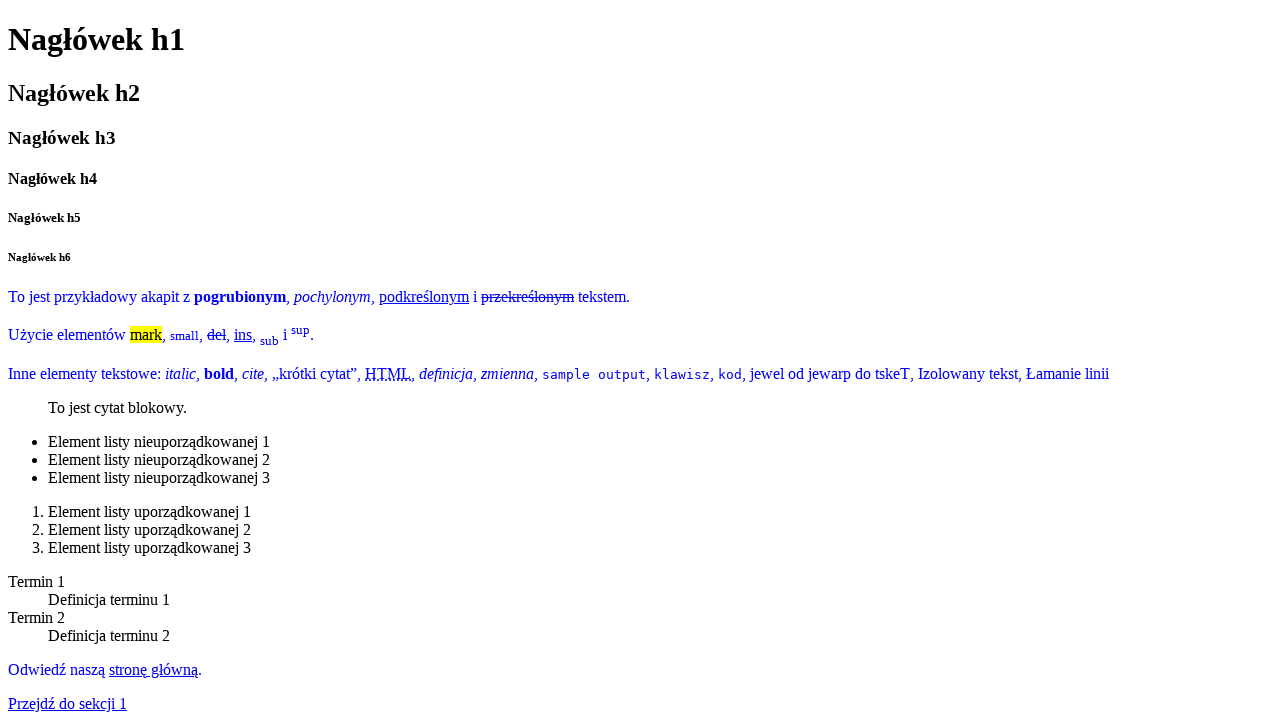

Located h1 element
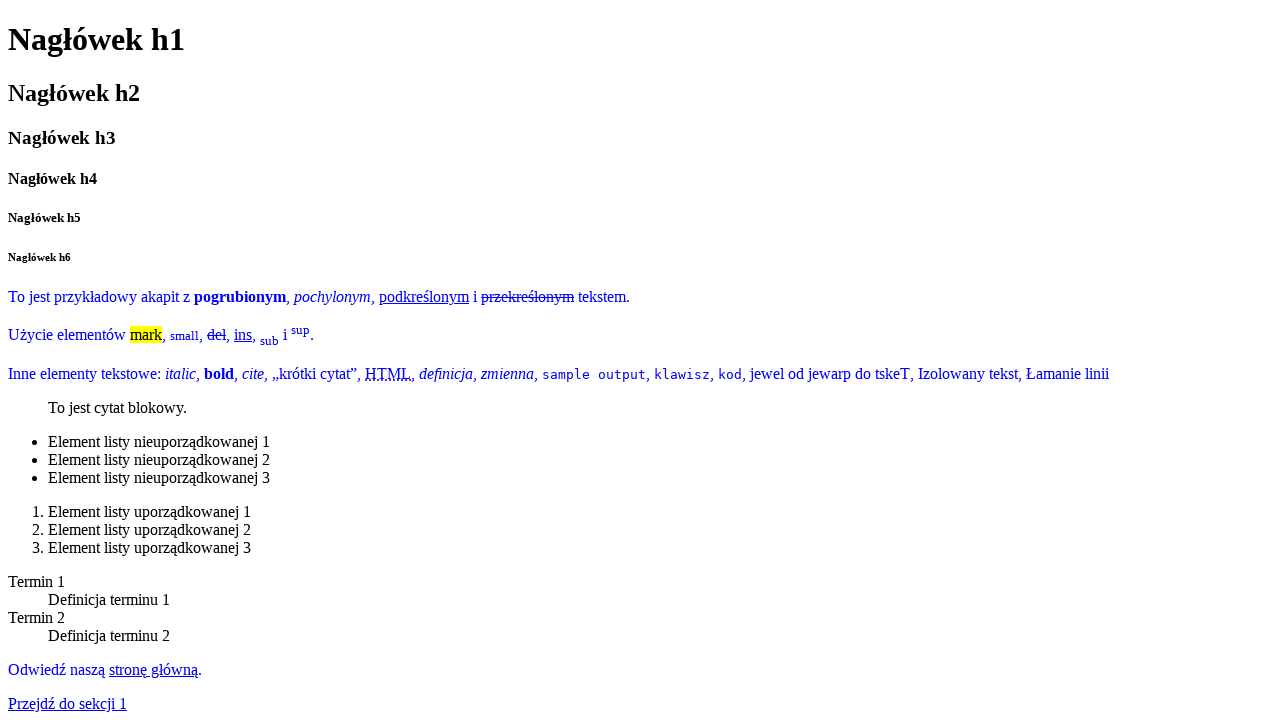

Verified h1 element is not null
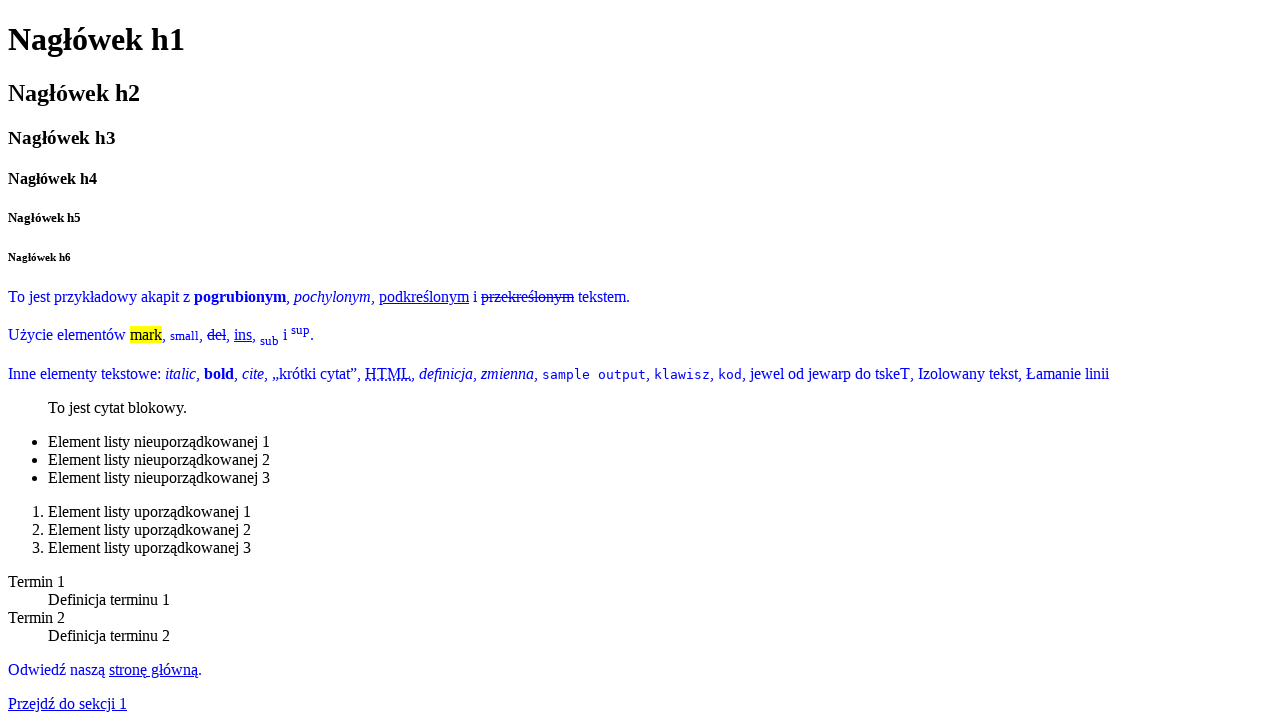

Waited for h1 element to be visible
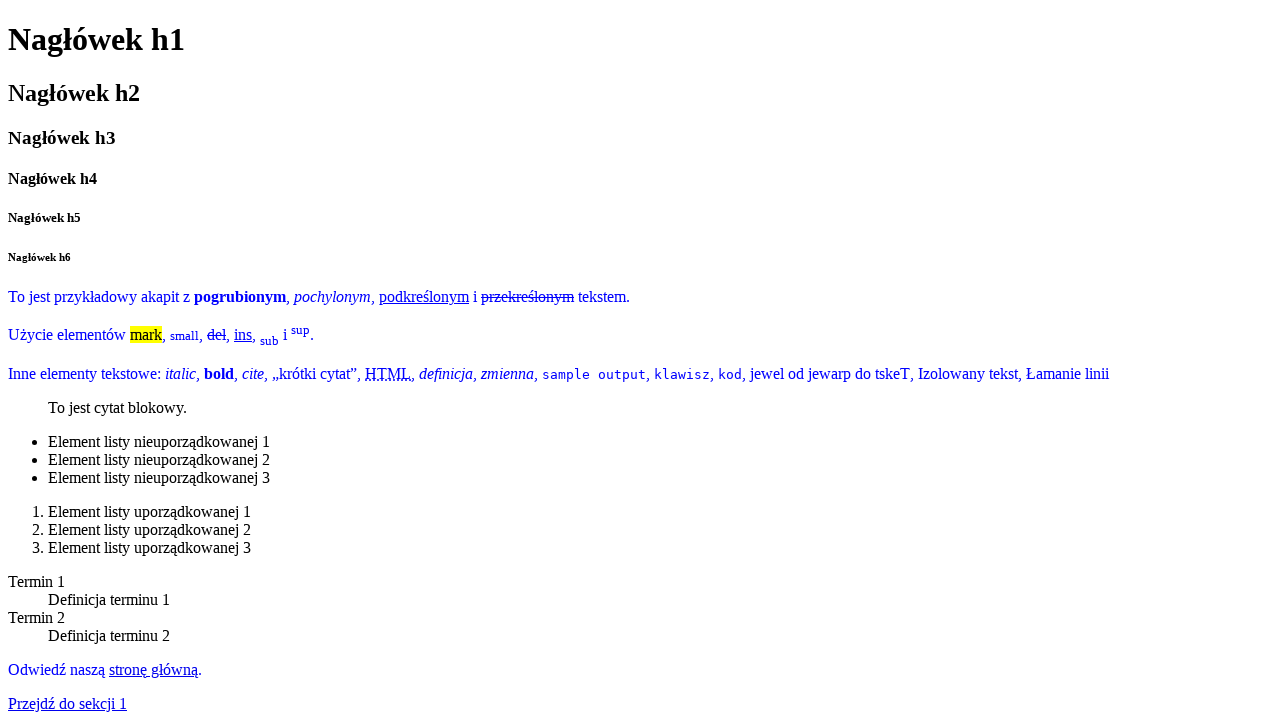

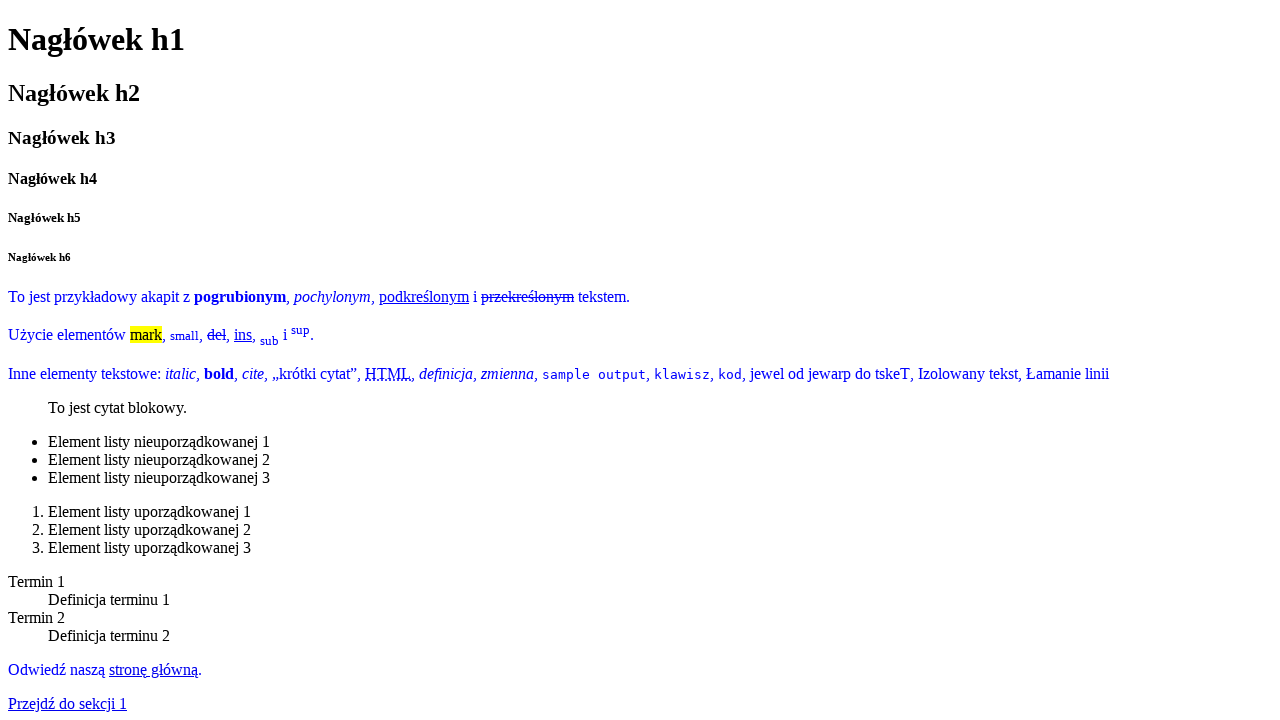